Navigates to DuckDuckGo homepage and verifies the current URL matches the expected value

Starting URL: https://duckduckgo.com/

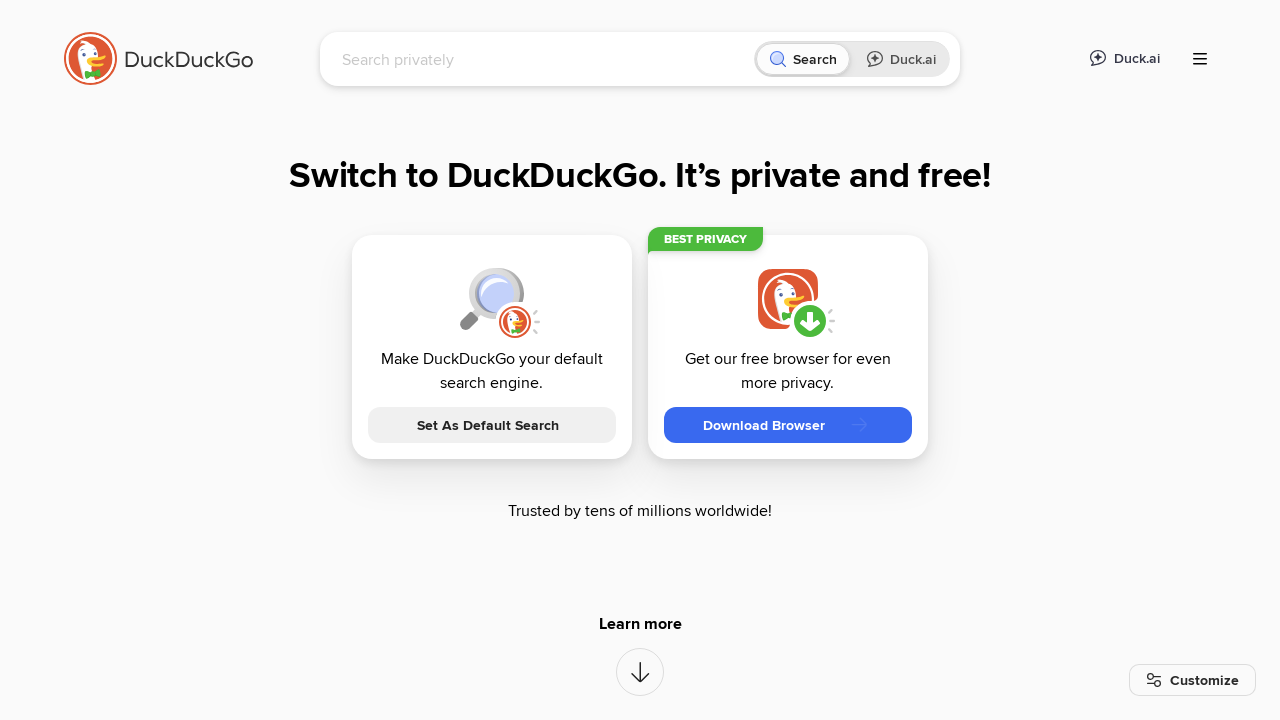

Navigated to DuckDuckGo homepage
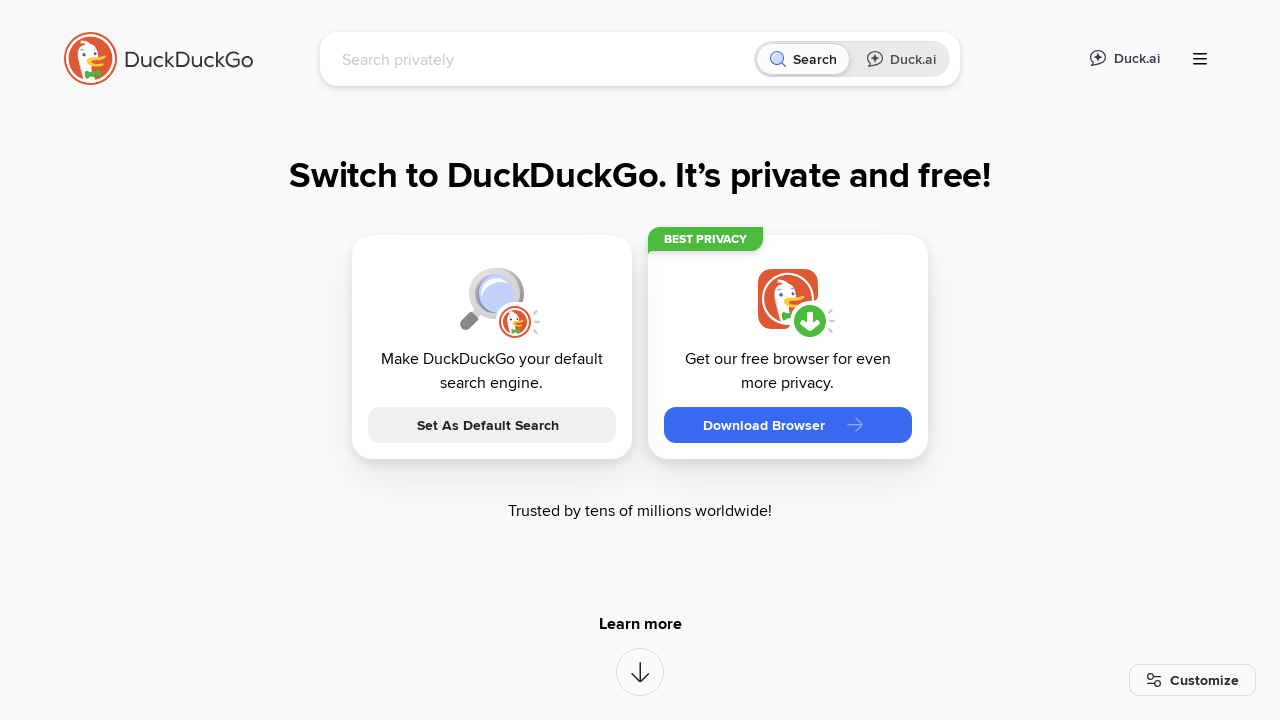

Retrieved current page URL
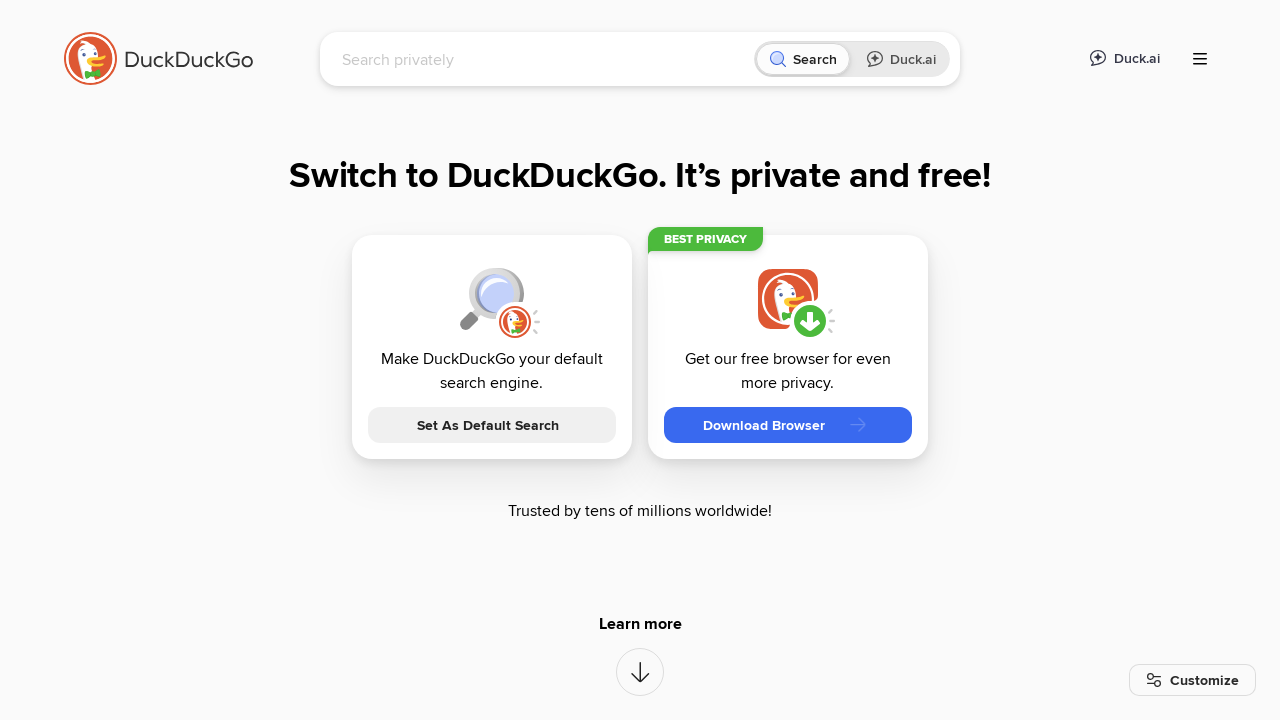

Verified current URL matches expected value https://duckduckgo.com/
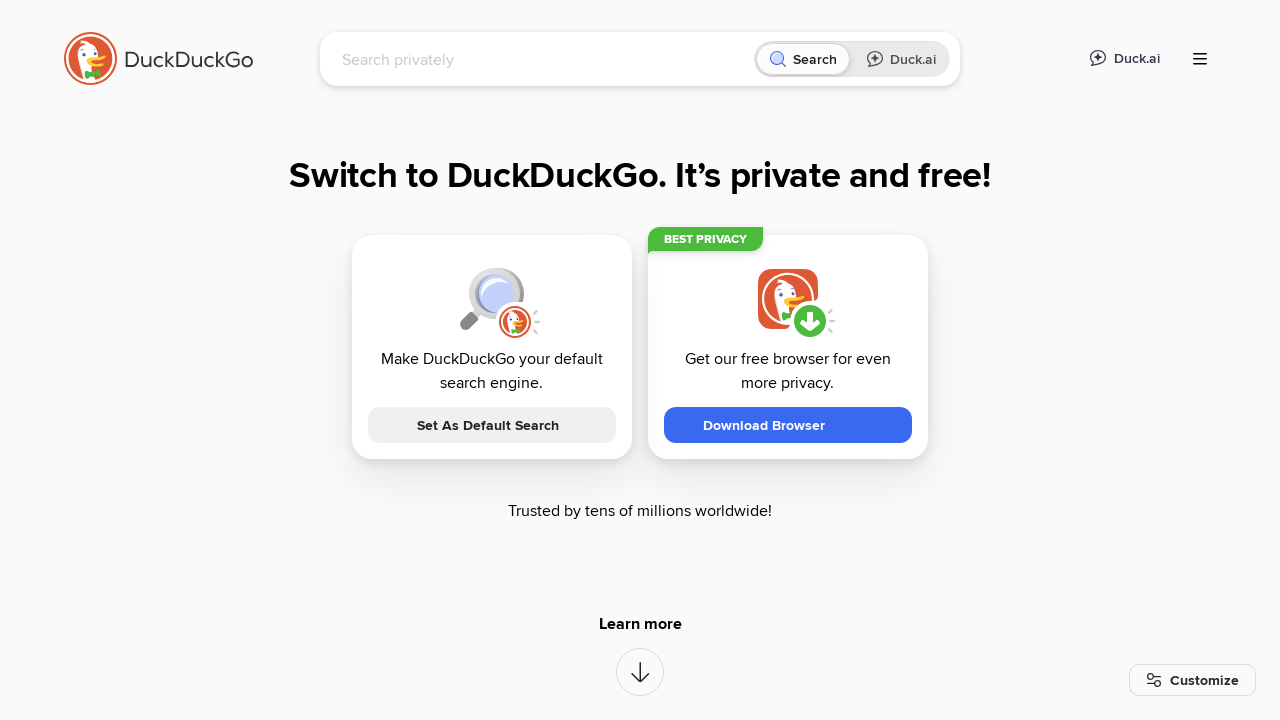

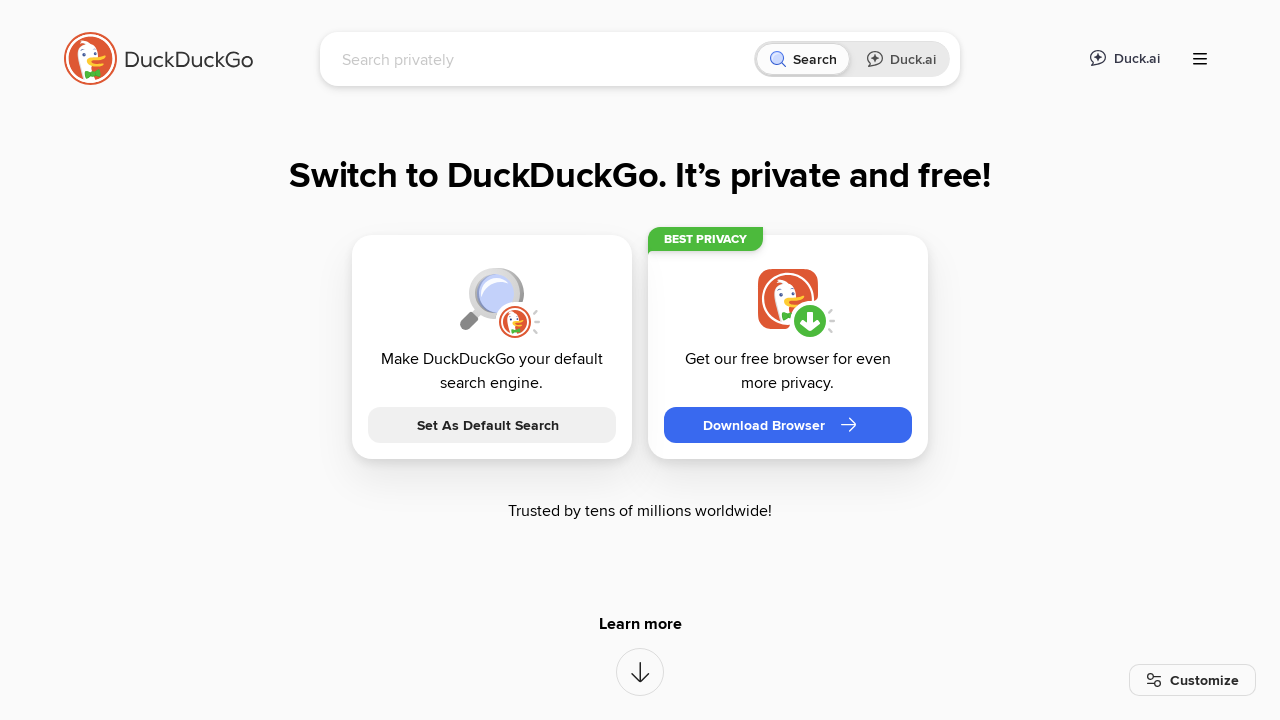